Tests clicking Send without entering any data, then clicking Yes to confirm, and verifies a generic thank you message appears.

Starting URL: https://kristinek.github.io/site/tasks/provide_feedback

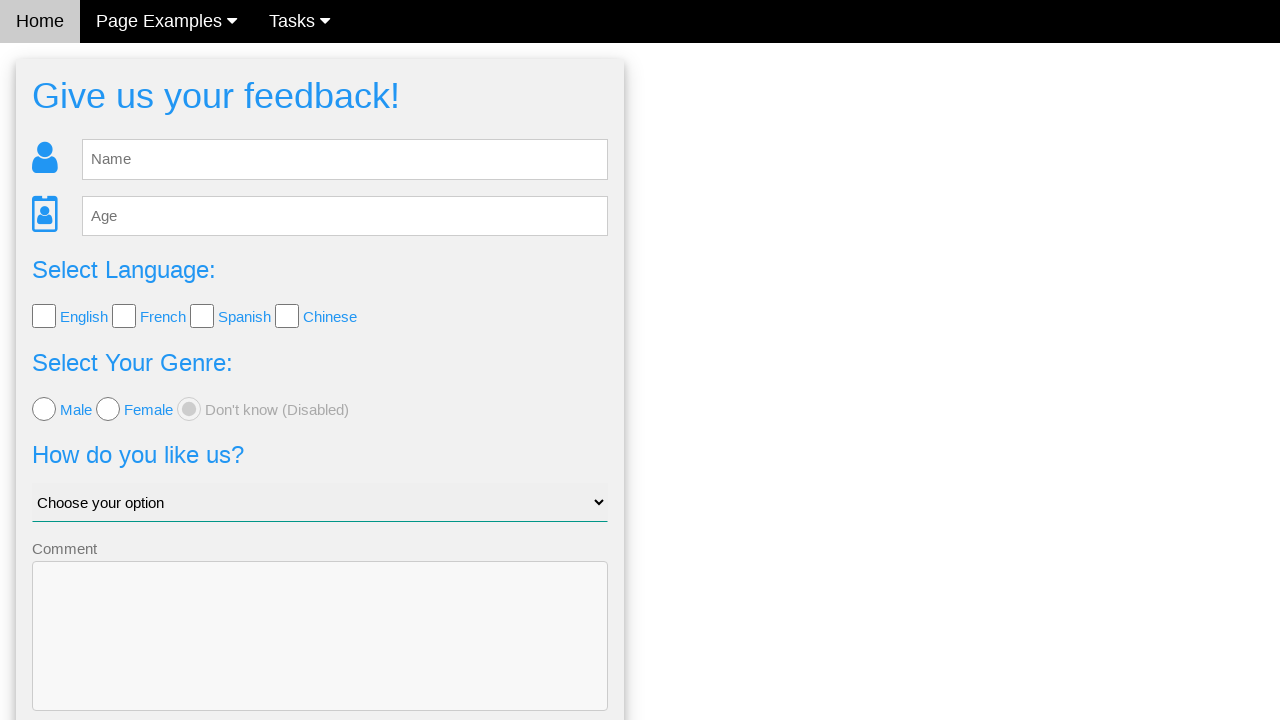

Form loaded and name field is visible
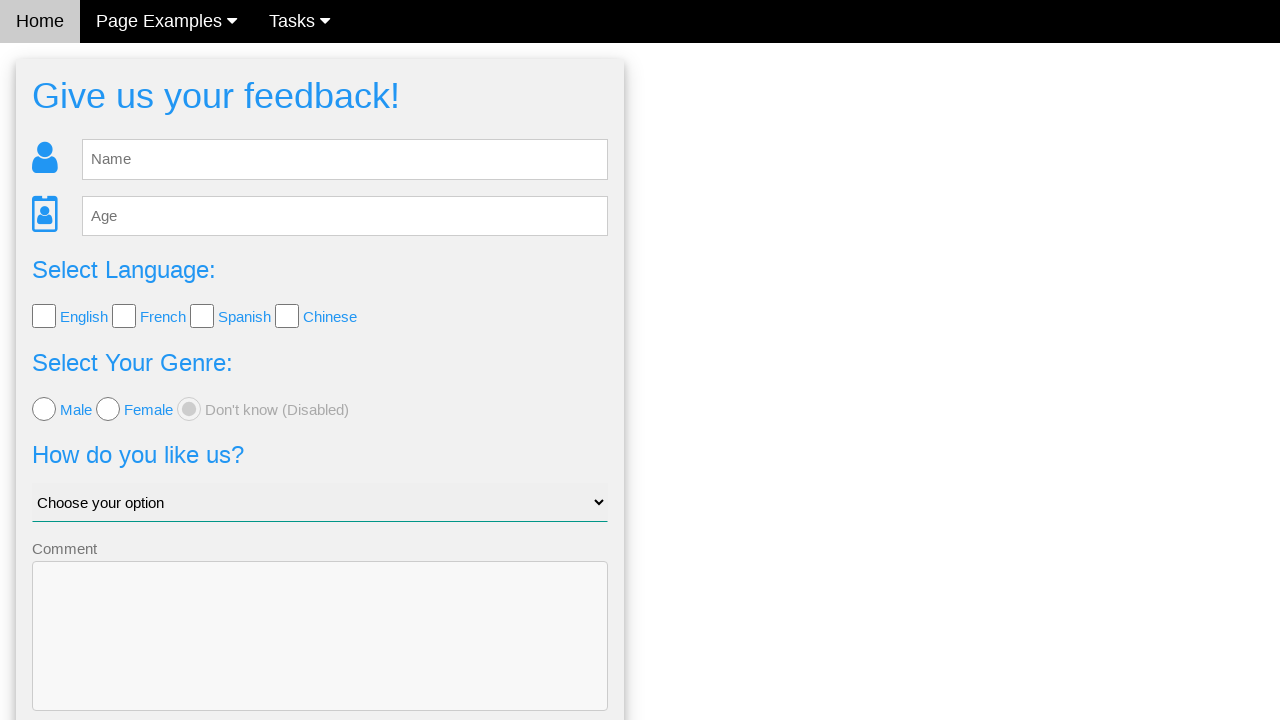

Clicked Send button without entering any data at (320, 656) on .w3-blue
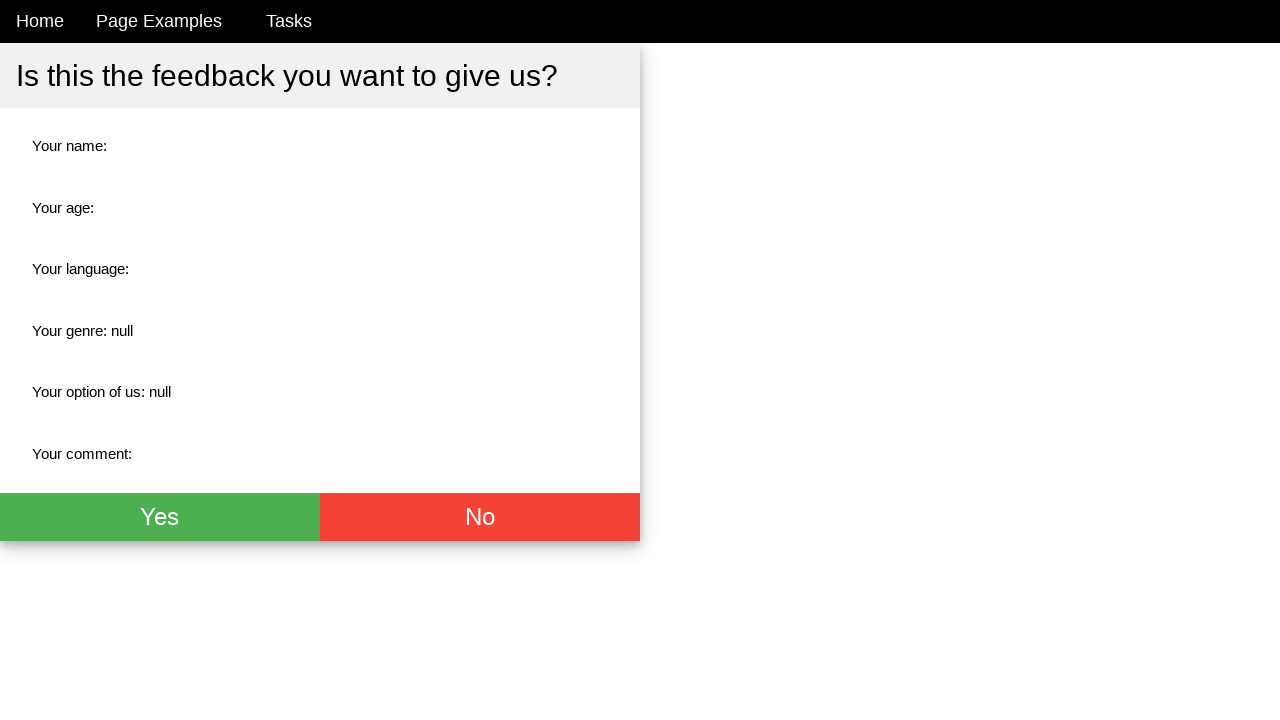

Confirmation dialog with Yes button appeared
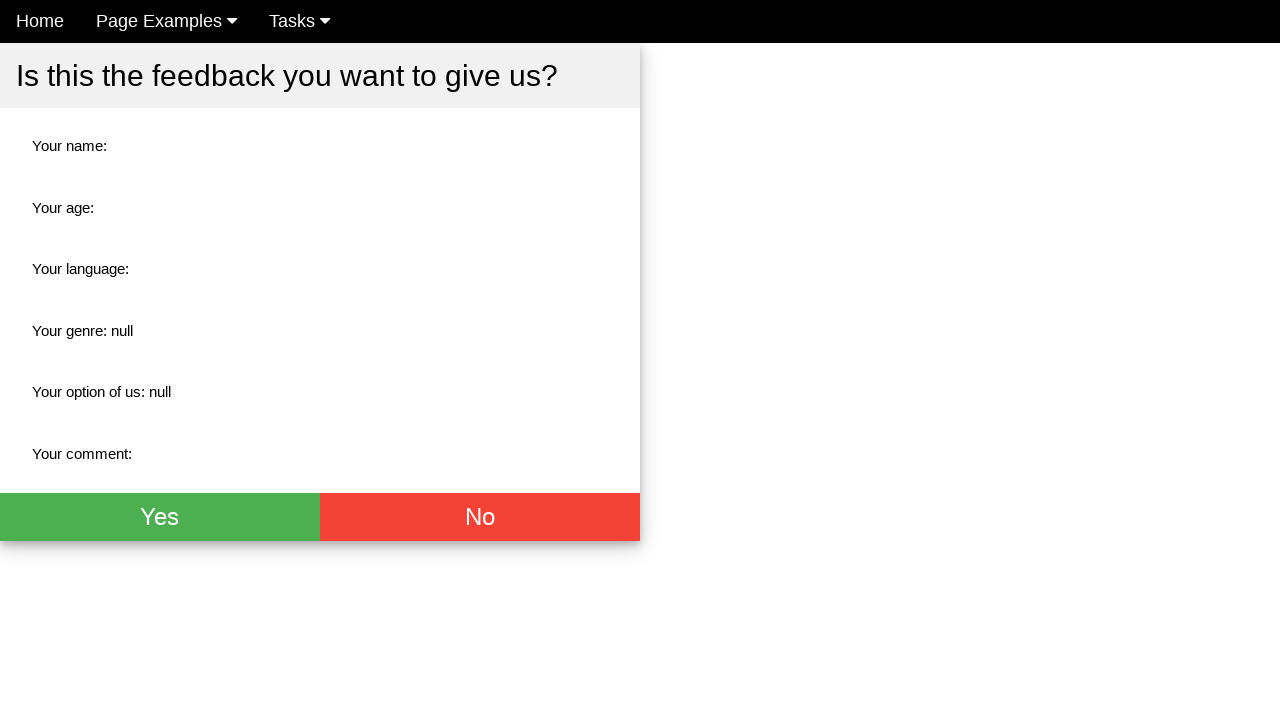

Clicked Yes button to confirm sending without data at (160, 517) on .w3-green
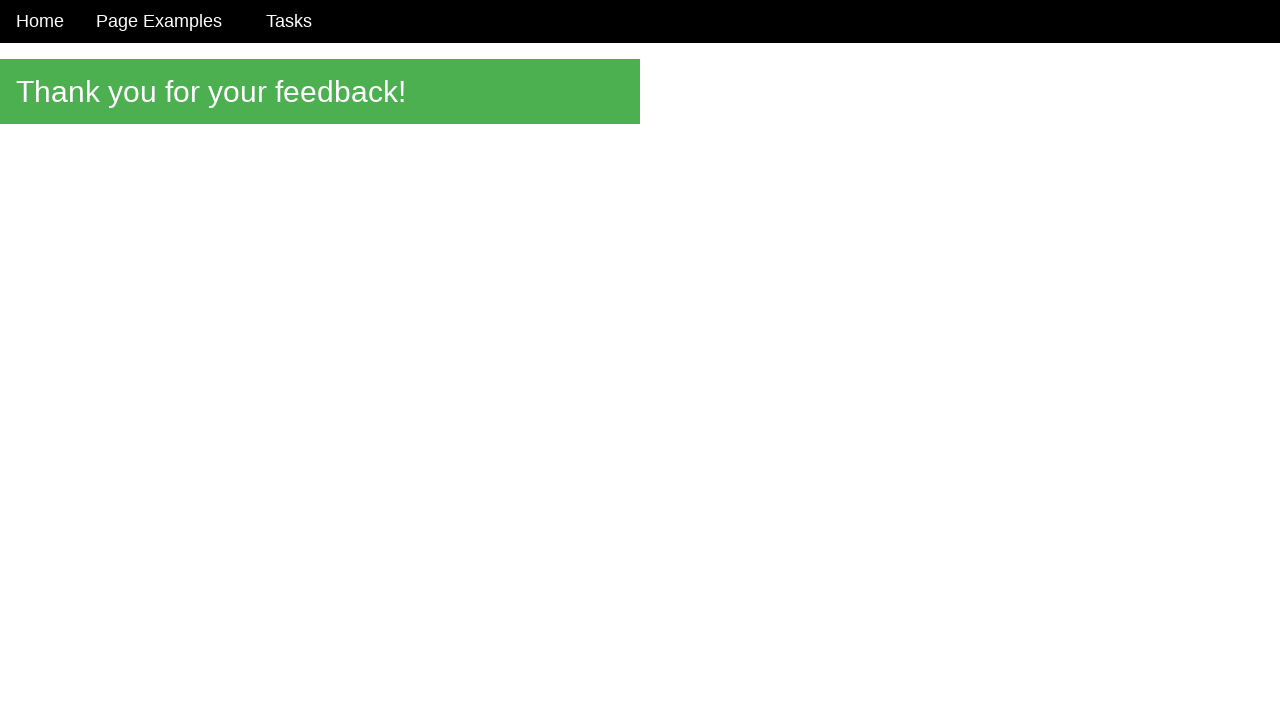

Generic thank you message appeared
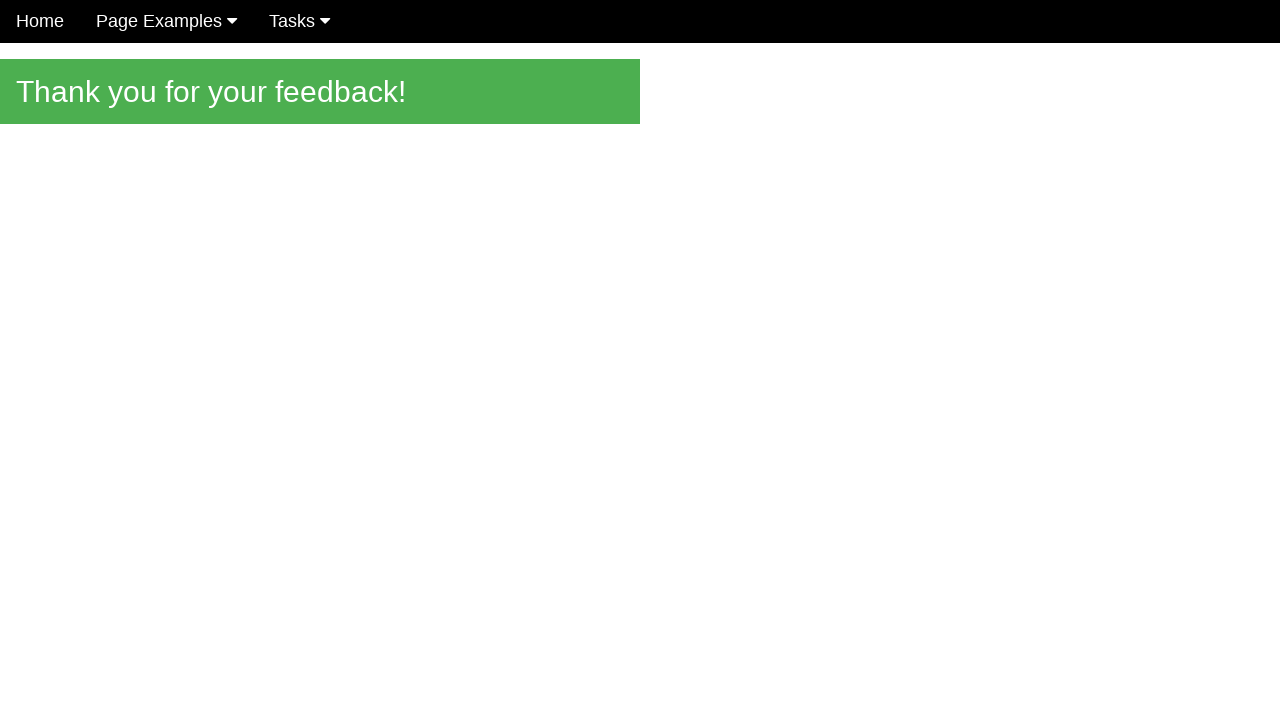

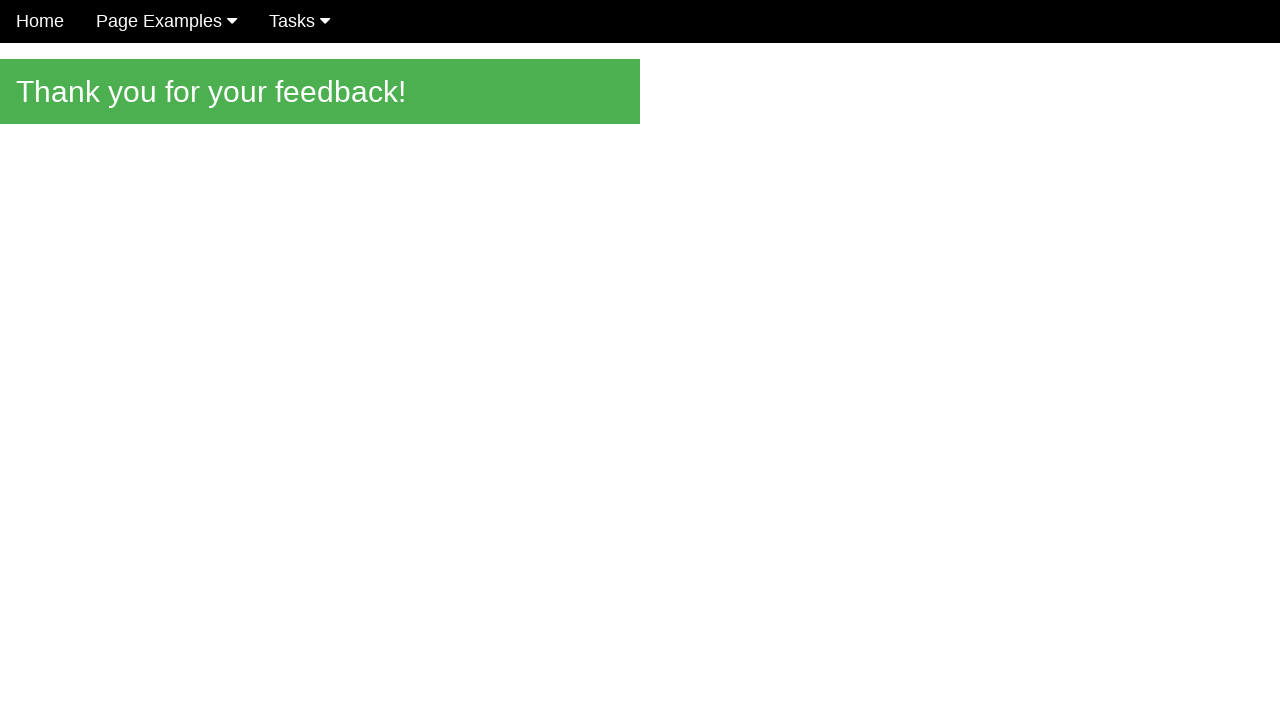